Tests dropdown selection functionality on a practice page by selecting options from a course name dropdown and a multi-select IDE dropdown using different selection methods (by value, index, and visible text)

Starting URL: https://www.hyrtutorials.com/p/html-dropdown-elements-practice.html

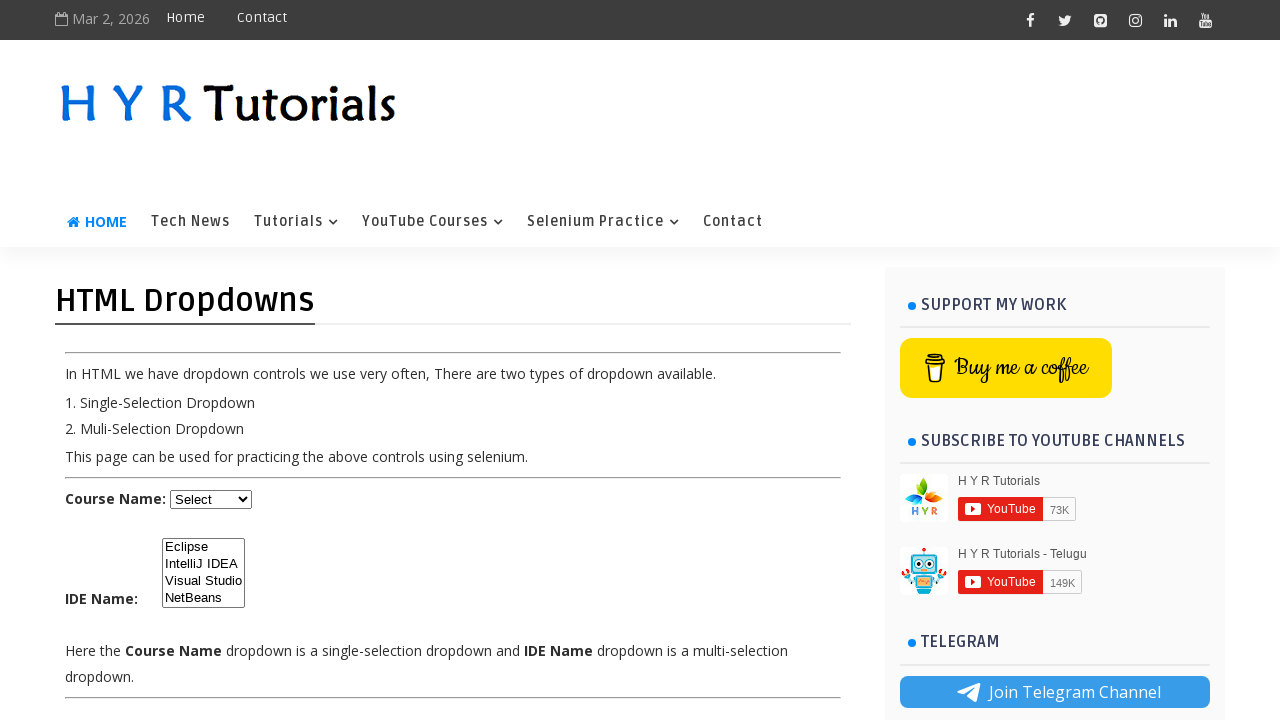

Selected 'python' from Course Name dropdown by value on #course
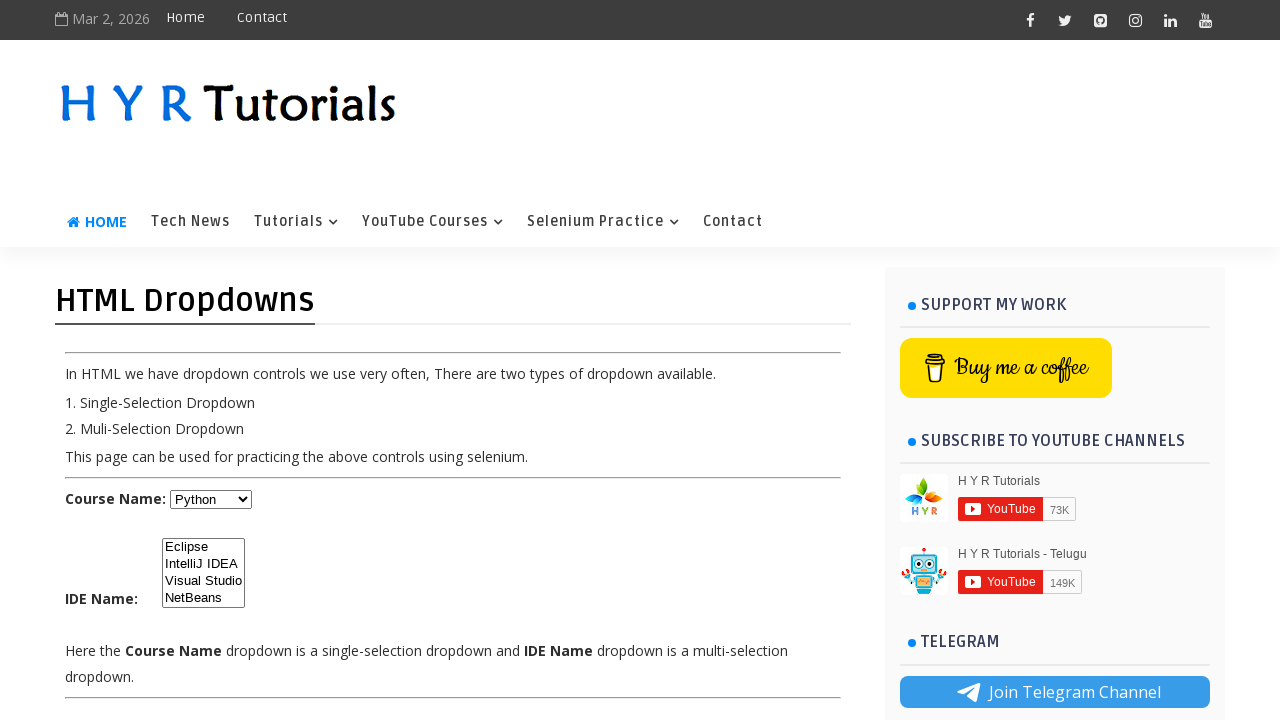

Selected first option from IDE dropdown by index on #ide
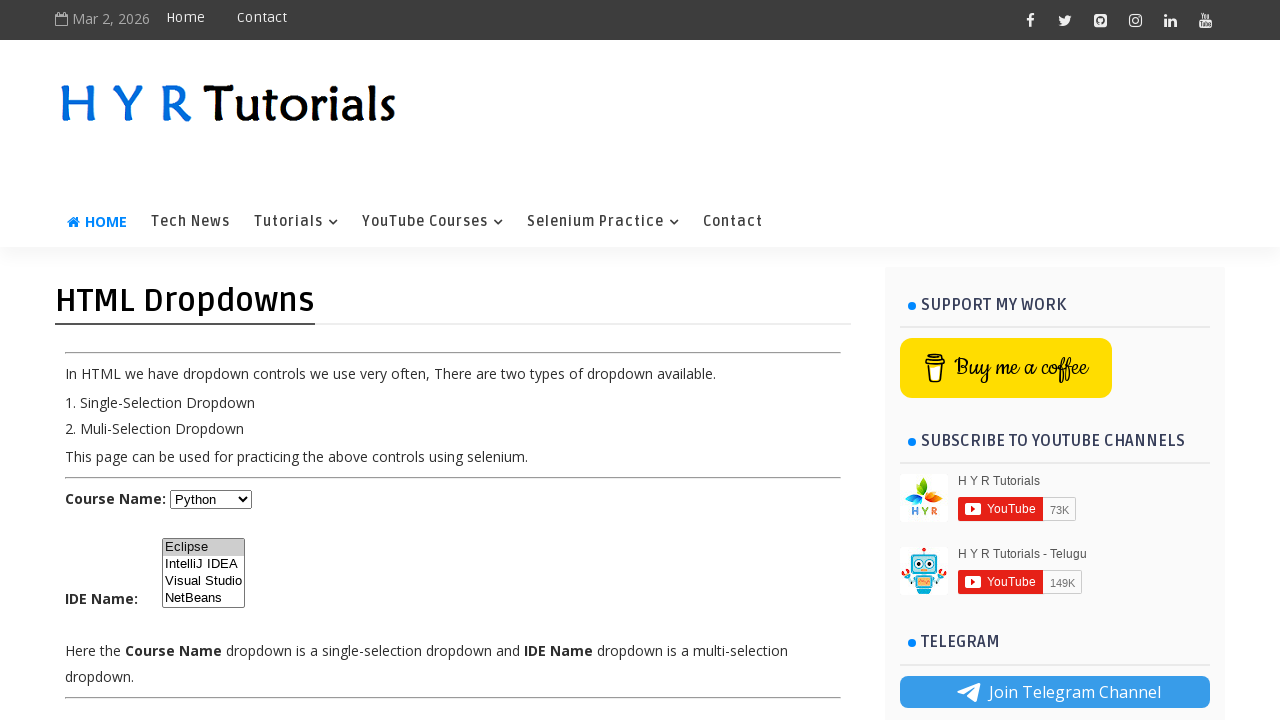

Selected 'vs' (Visual Studio) from IDE dropdown by value on #ide
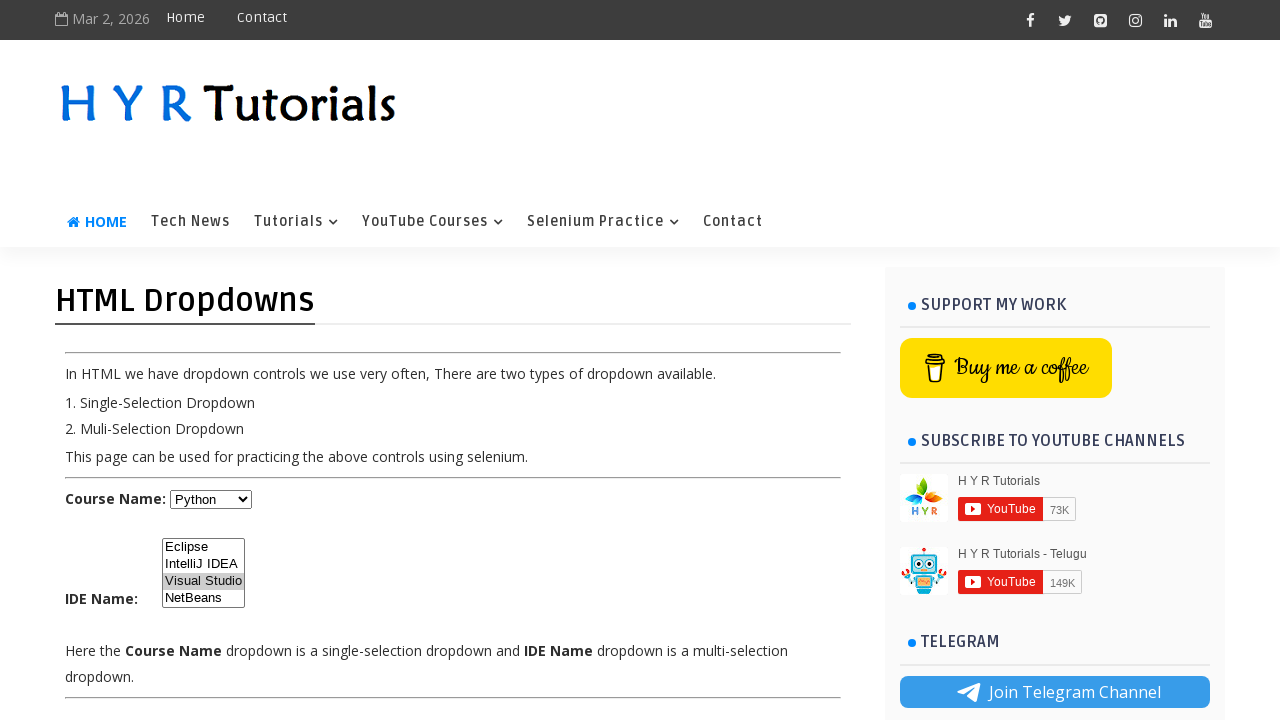

Selected 'NetBeans' from IDE dropdown by visible text on #ide
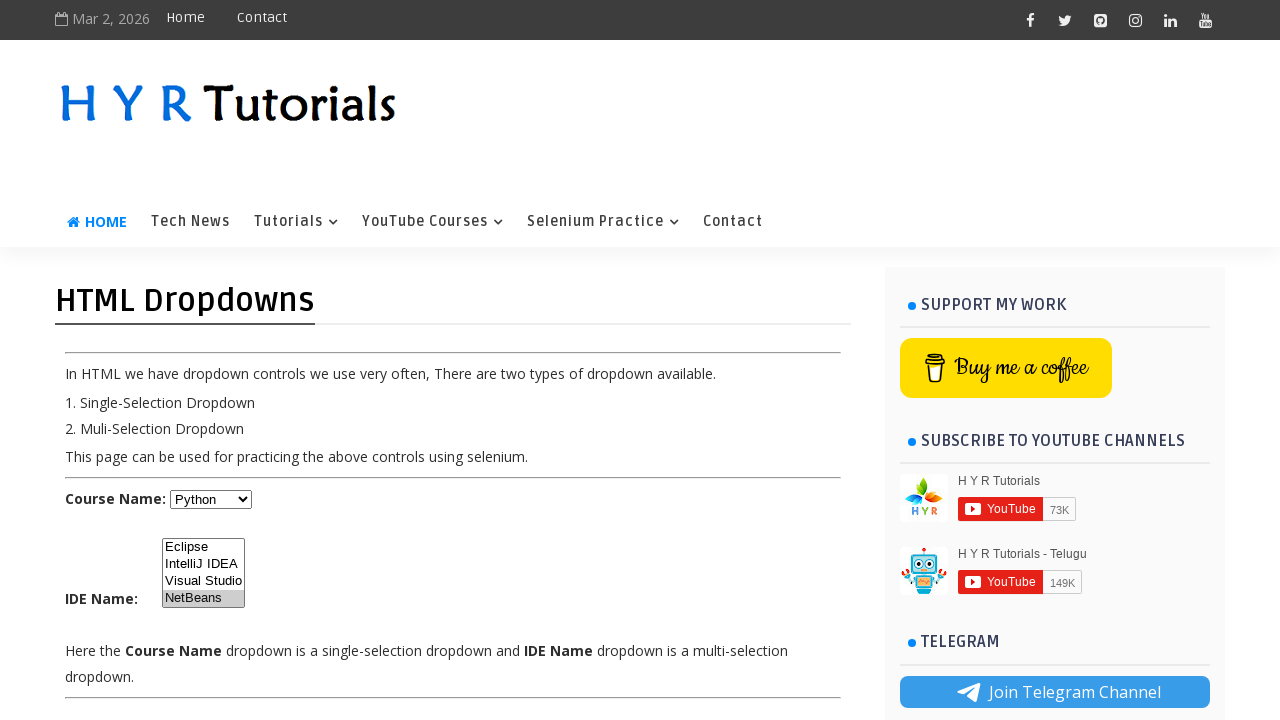

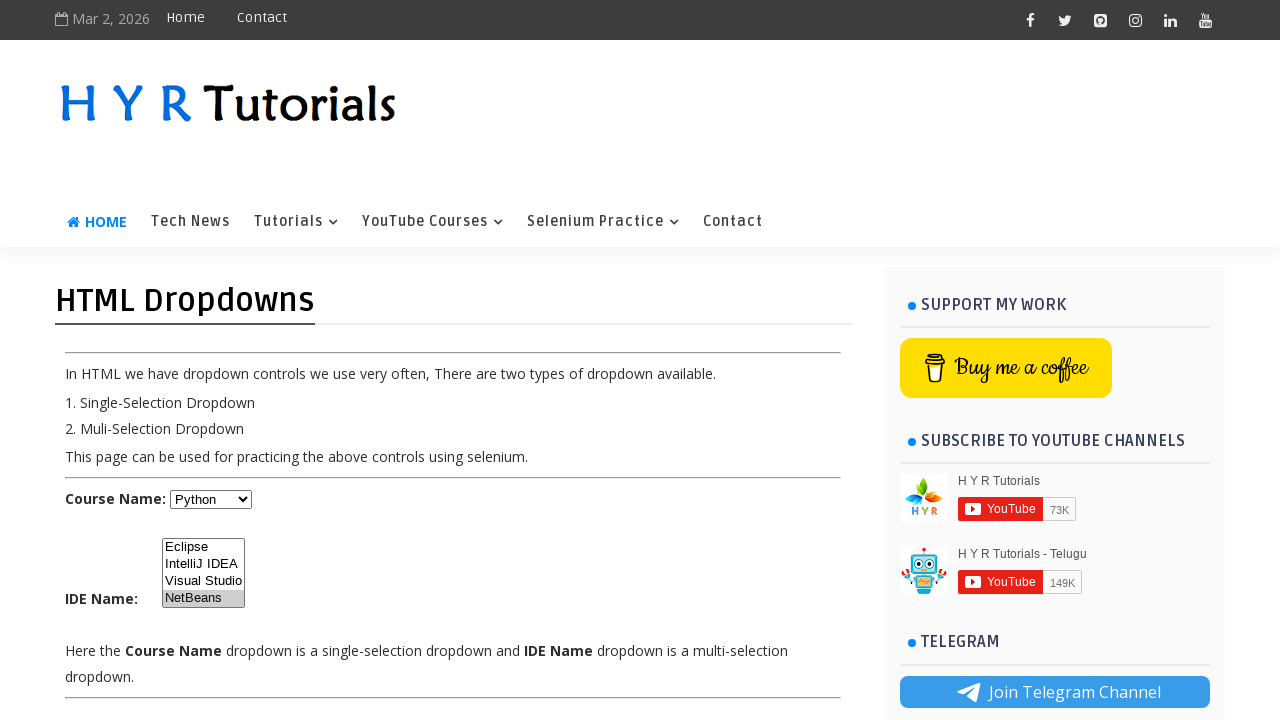